Tests alert handling by clicking a button that triggers an alert and accepting it

Starting URL: https://www.w3schools.com/jsref/tryit.asp?filename=tryjsref_alert

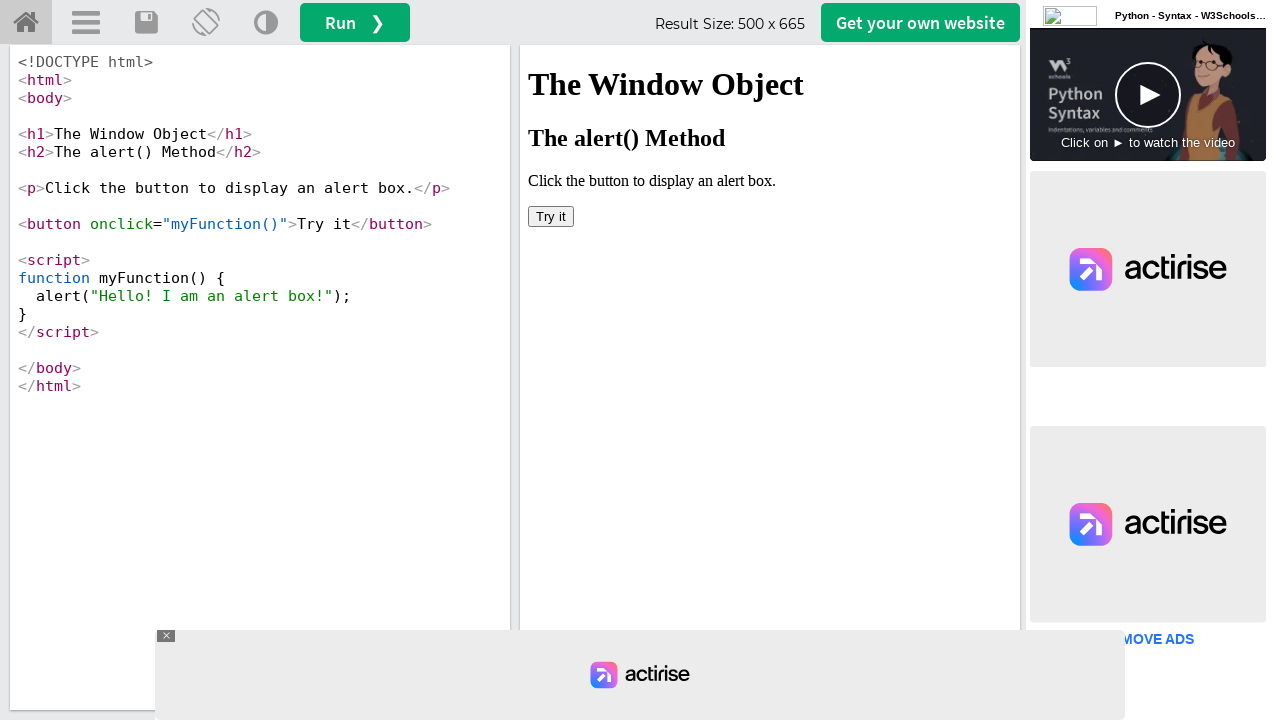

Switched to iframeResult frame
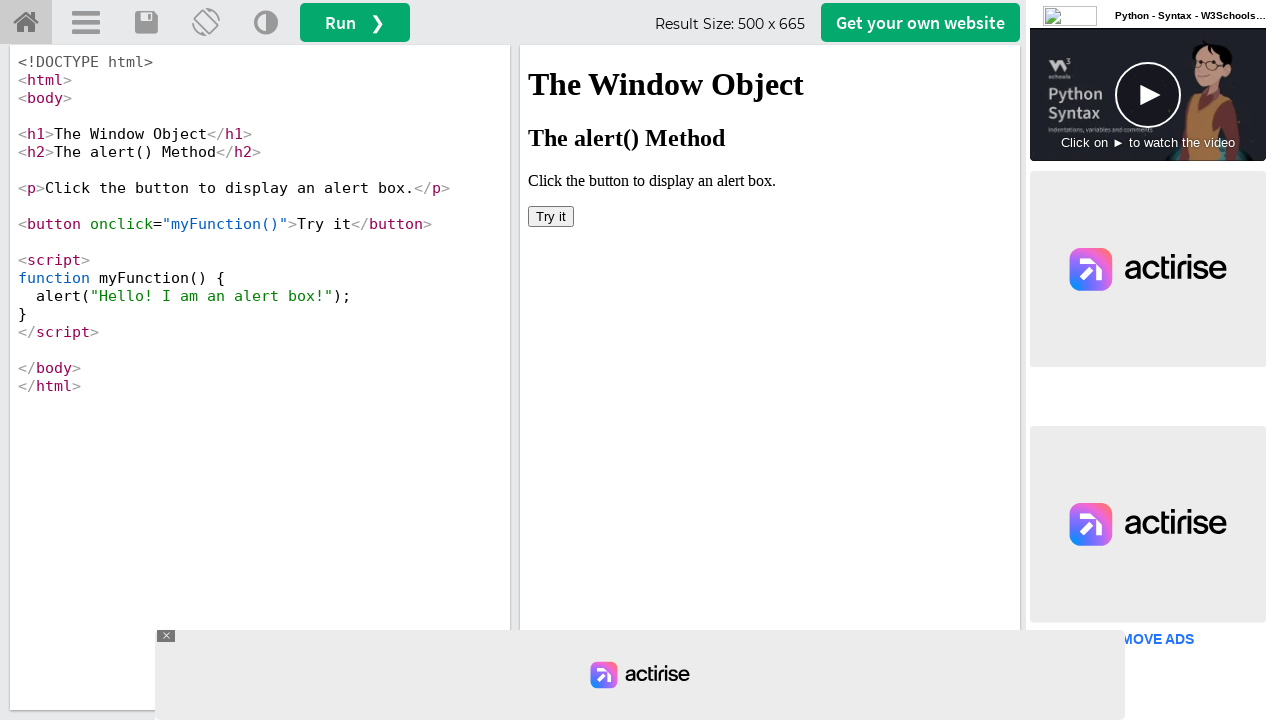

Set up alert handler to automatically accept dialogs
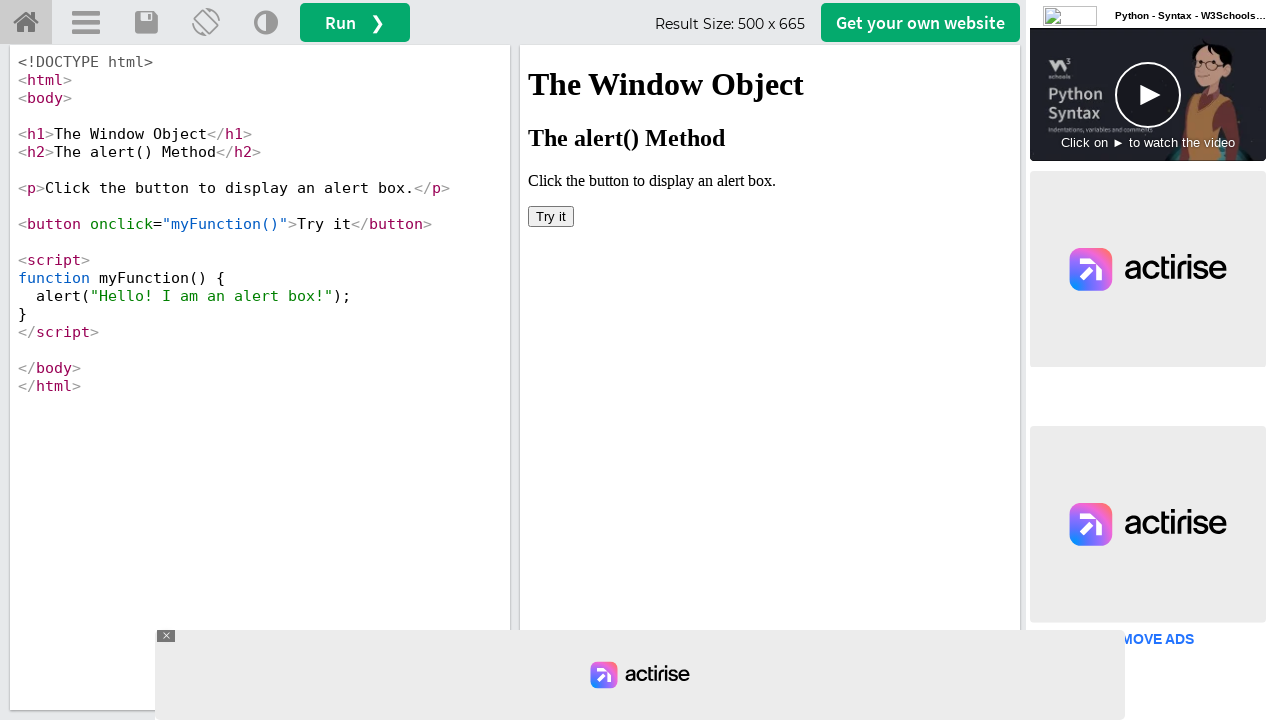

Clicked 'Try it' button to trigger alert at (551, 216) on button:has-text('Try it')
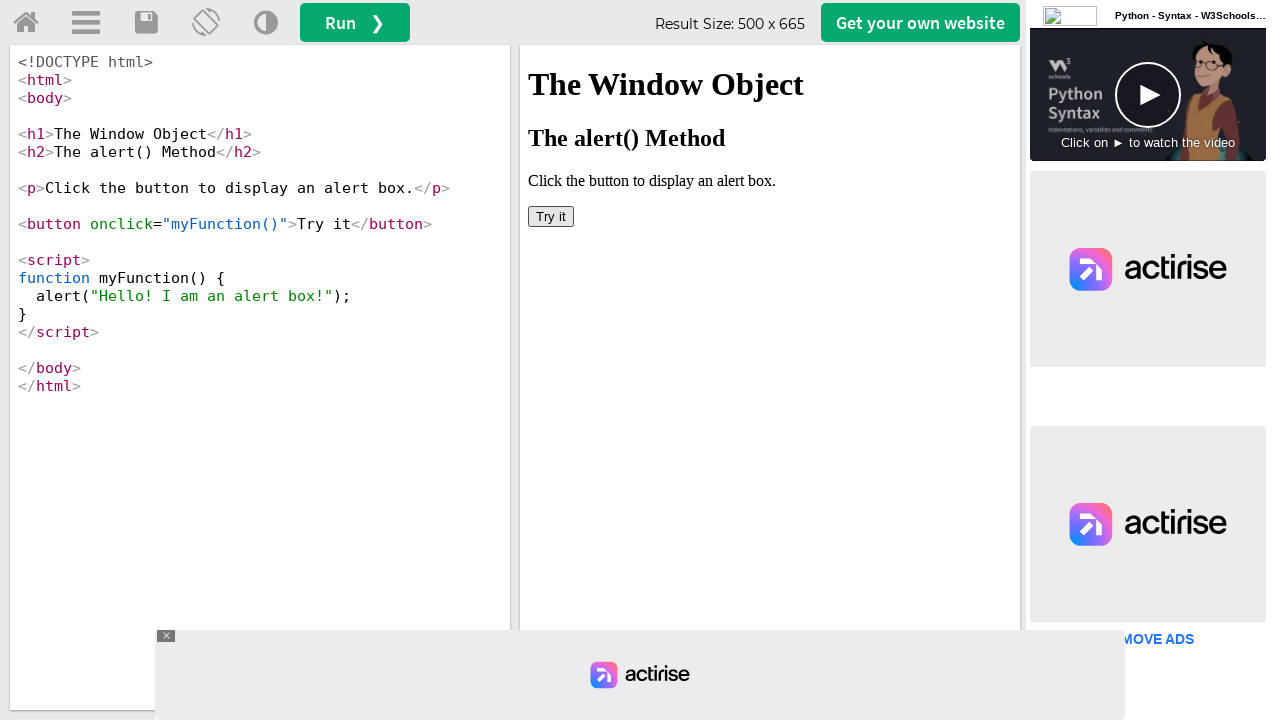

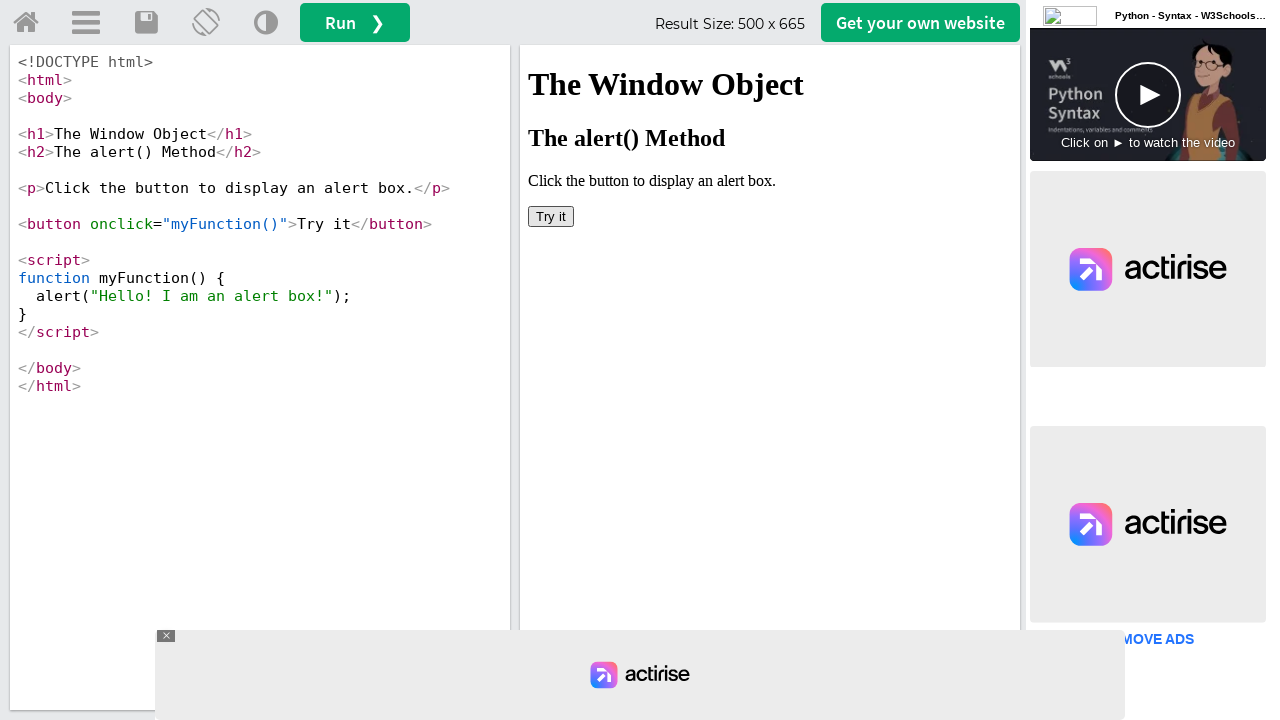